Tests basic page load of Flipkart homepage by verifying the page loads successfully, checking the title, and confirming the URL matches the expected value.

Starting URL: https://www.flipkart.com/

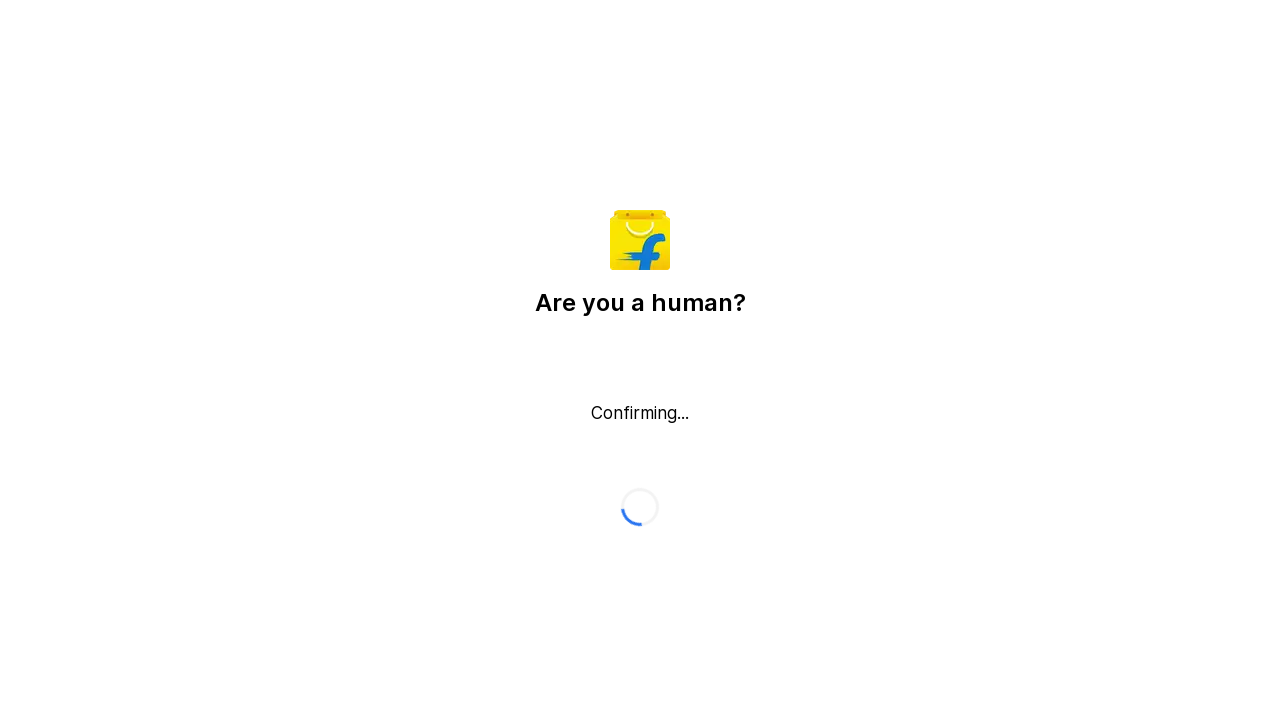

Set viewport size to 1920x1080
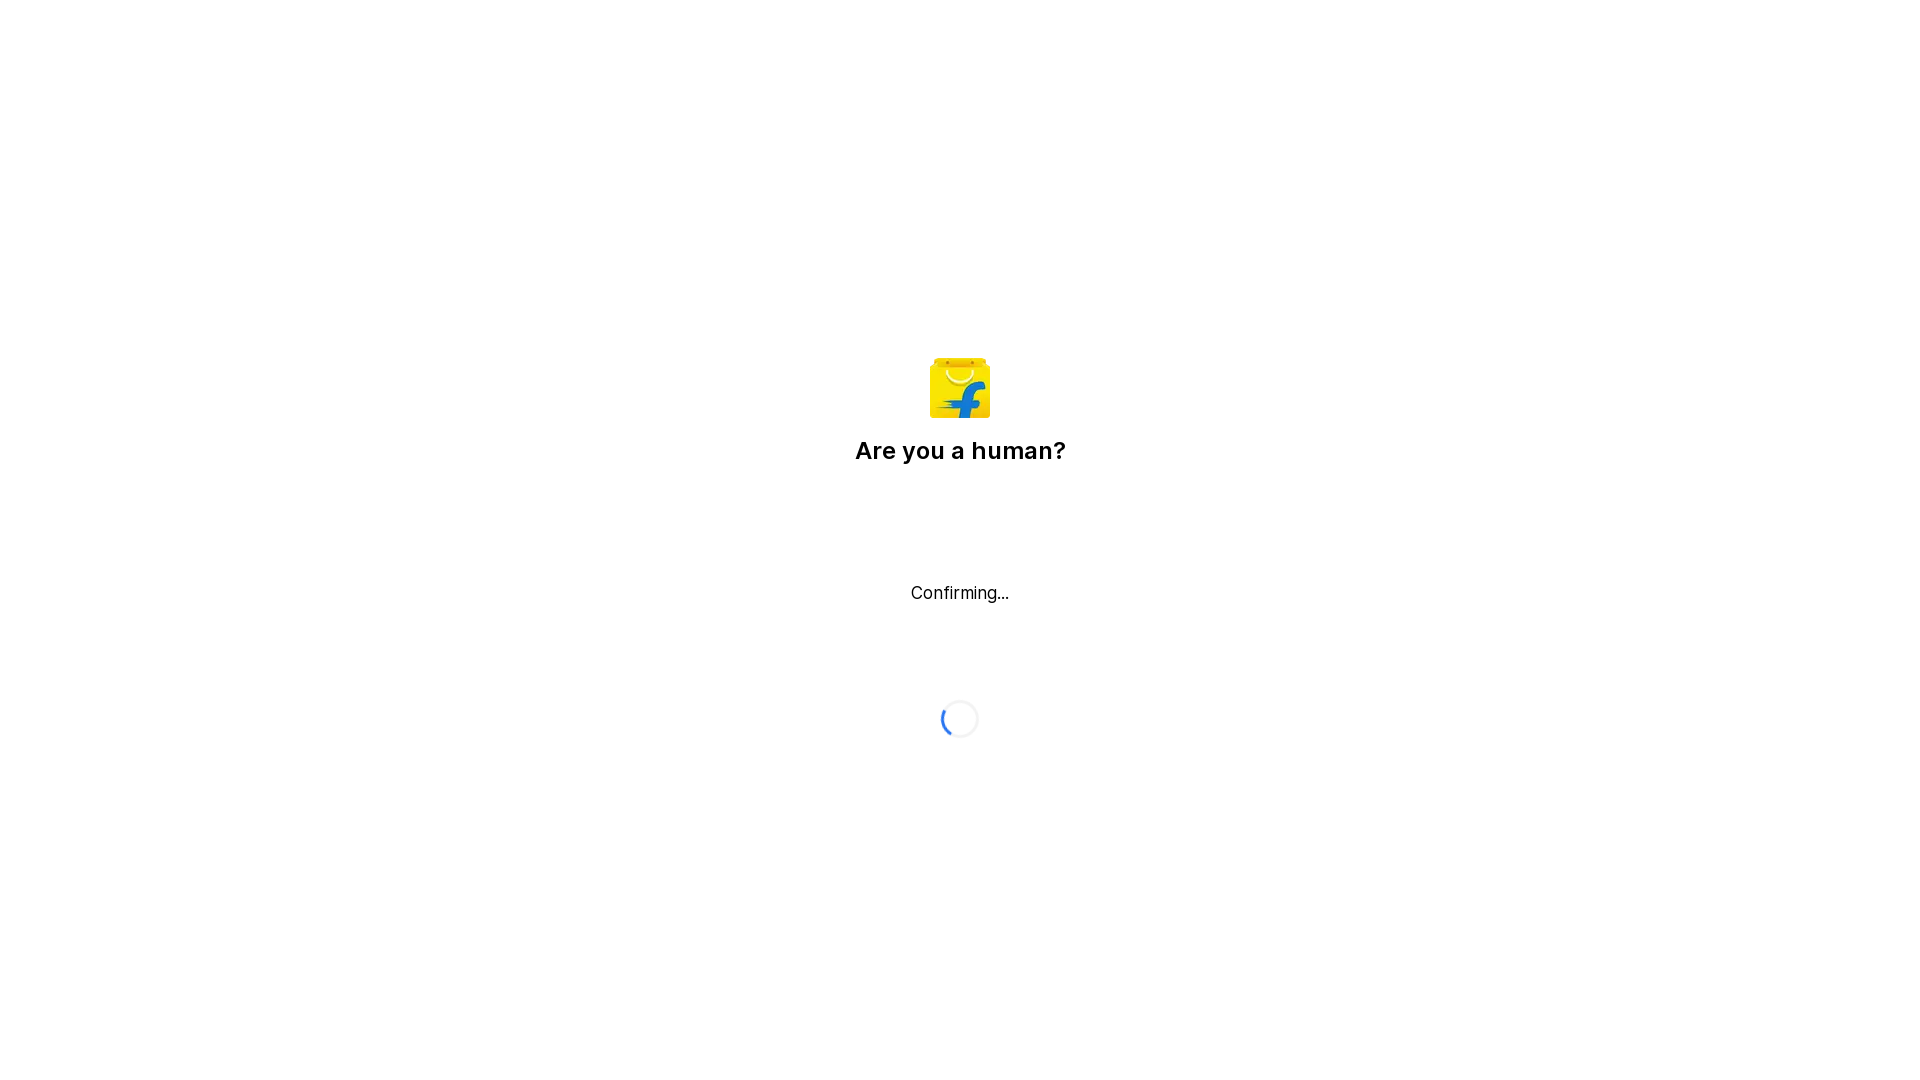

Retrieved page title
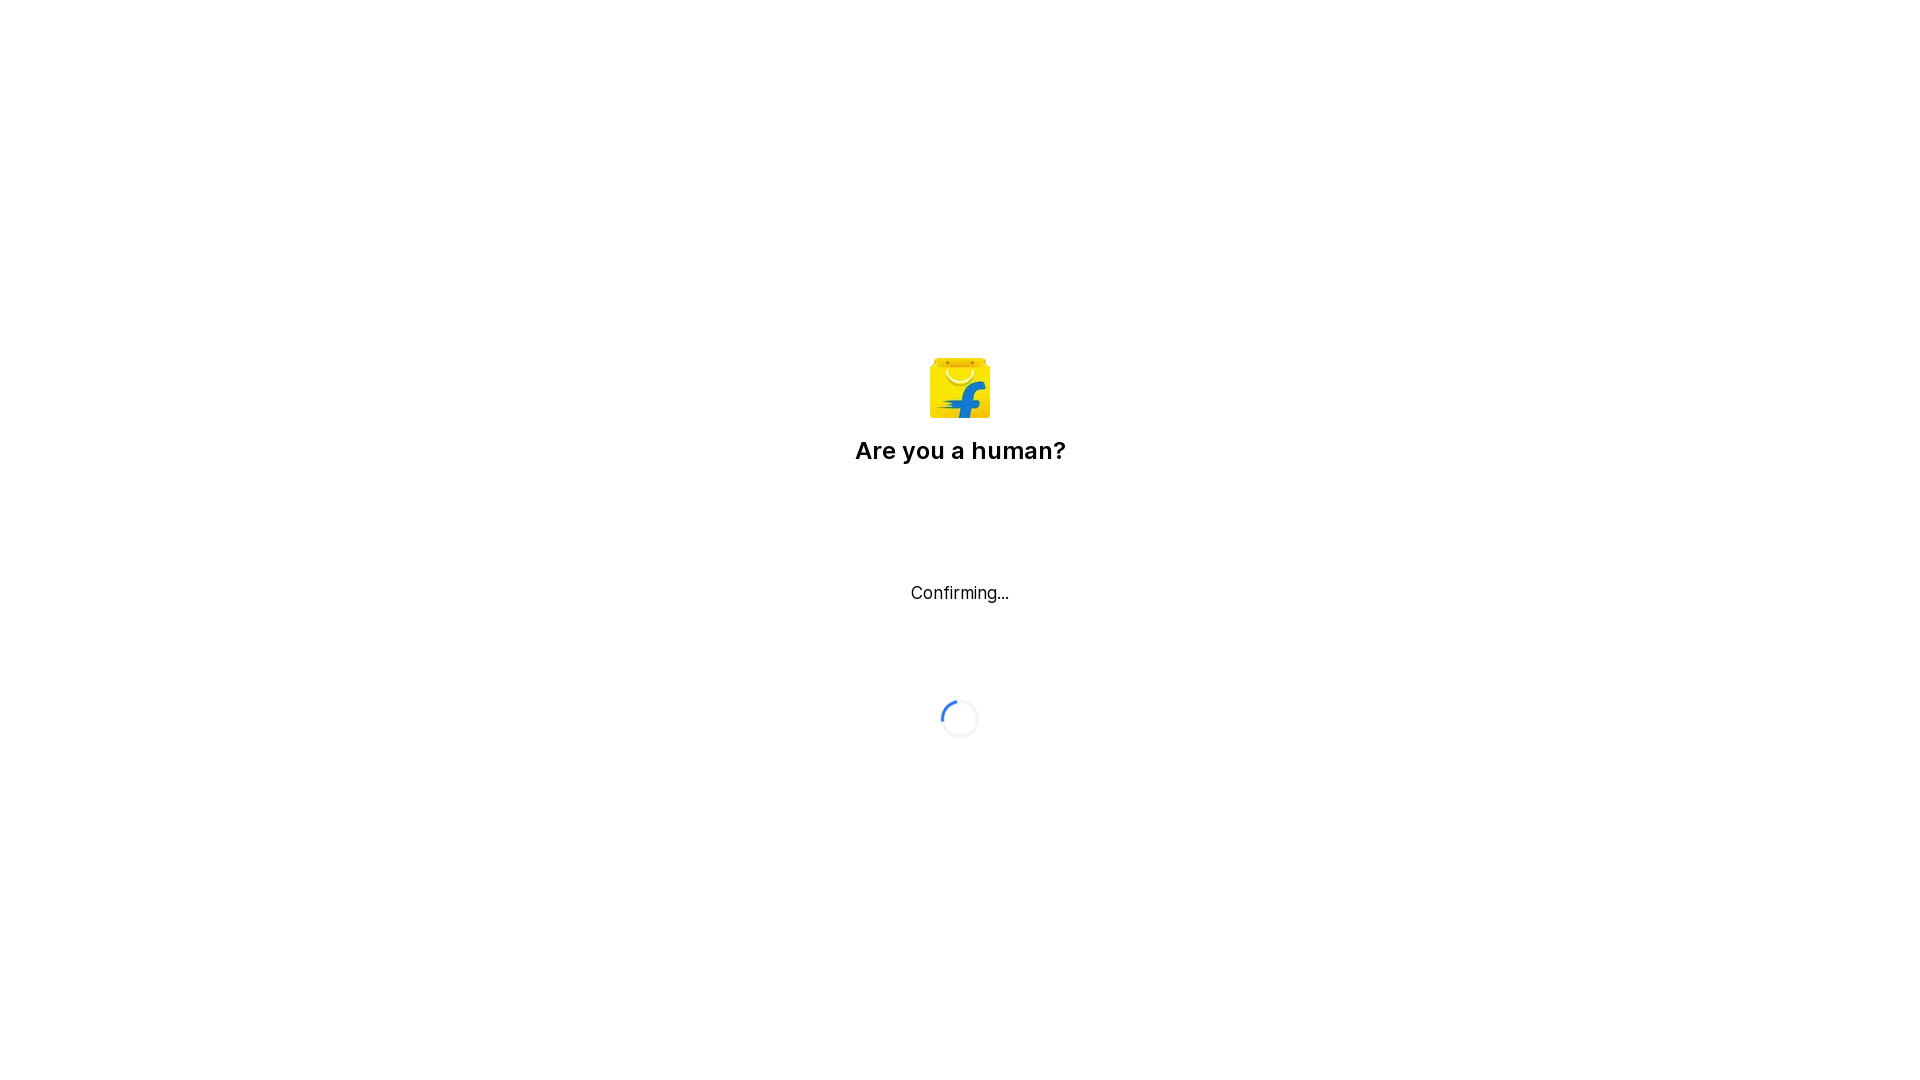

Retrieved current URL
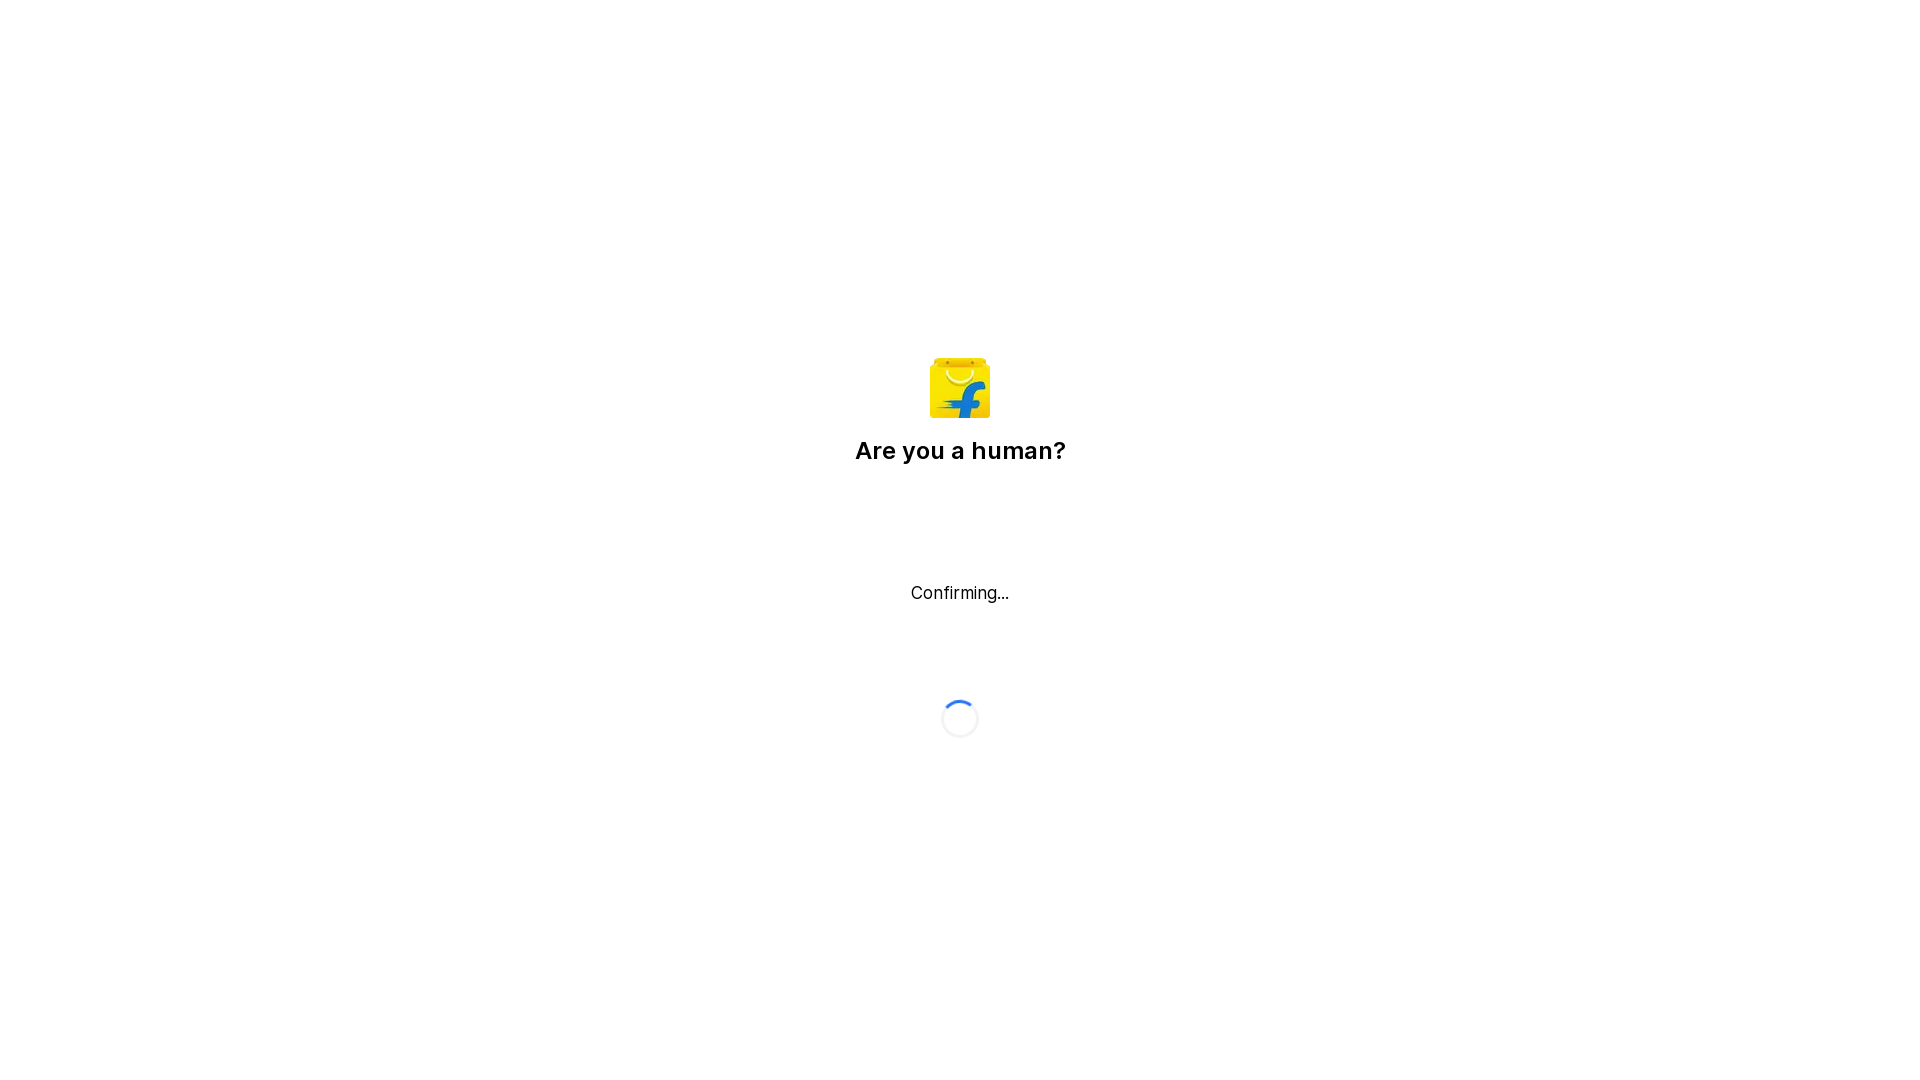

Verified URL matches expected Flipkart homepage URL
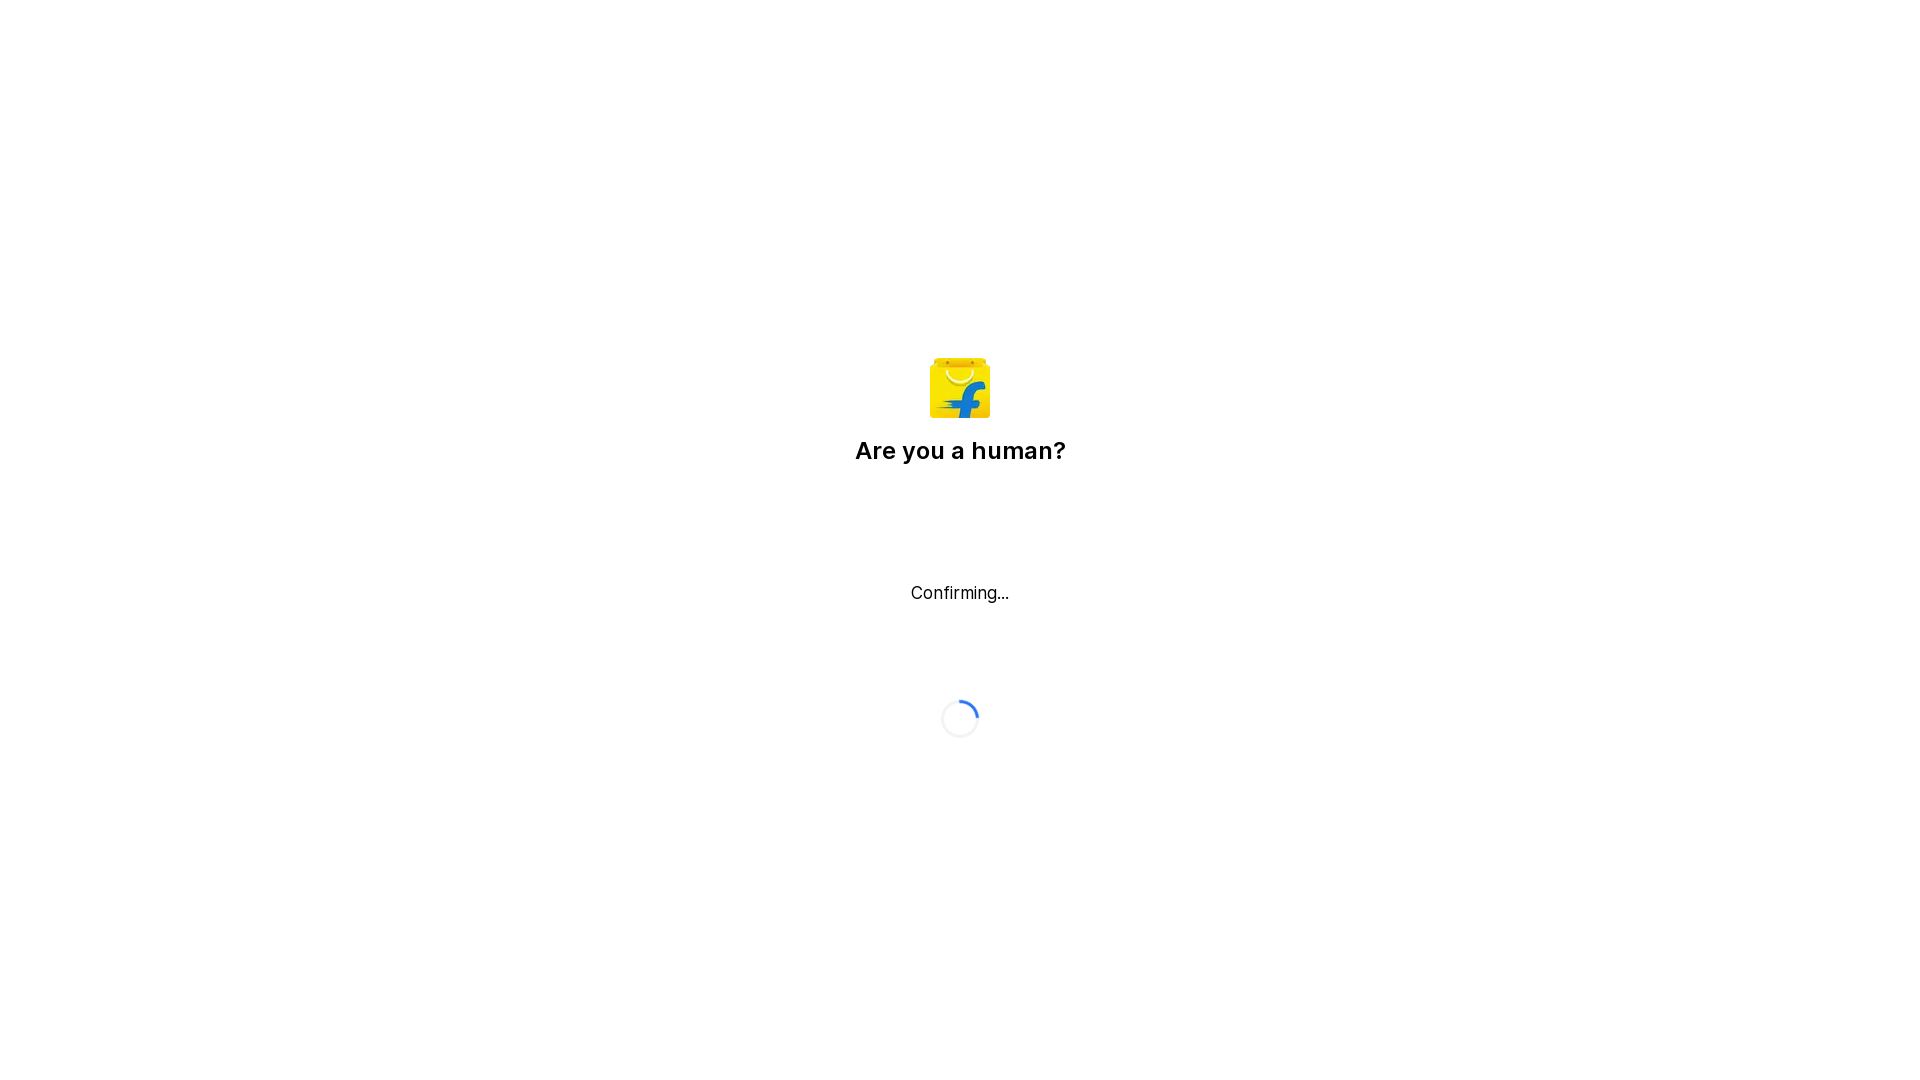

Retrieved page source content
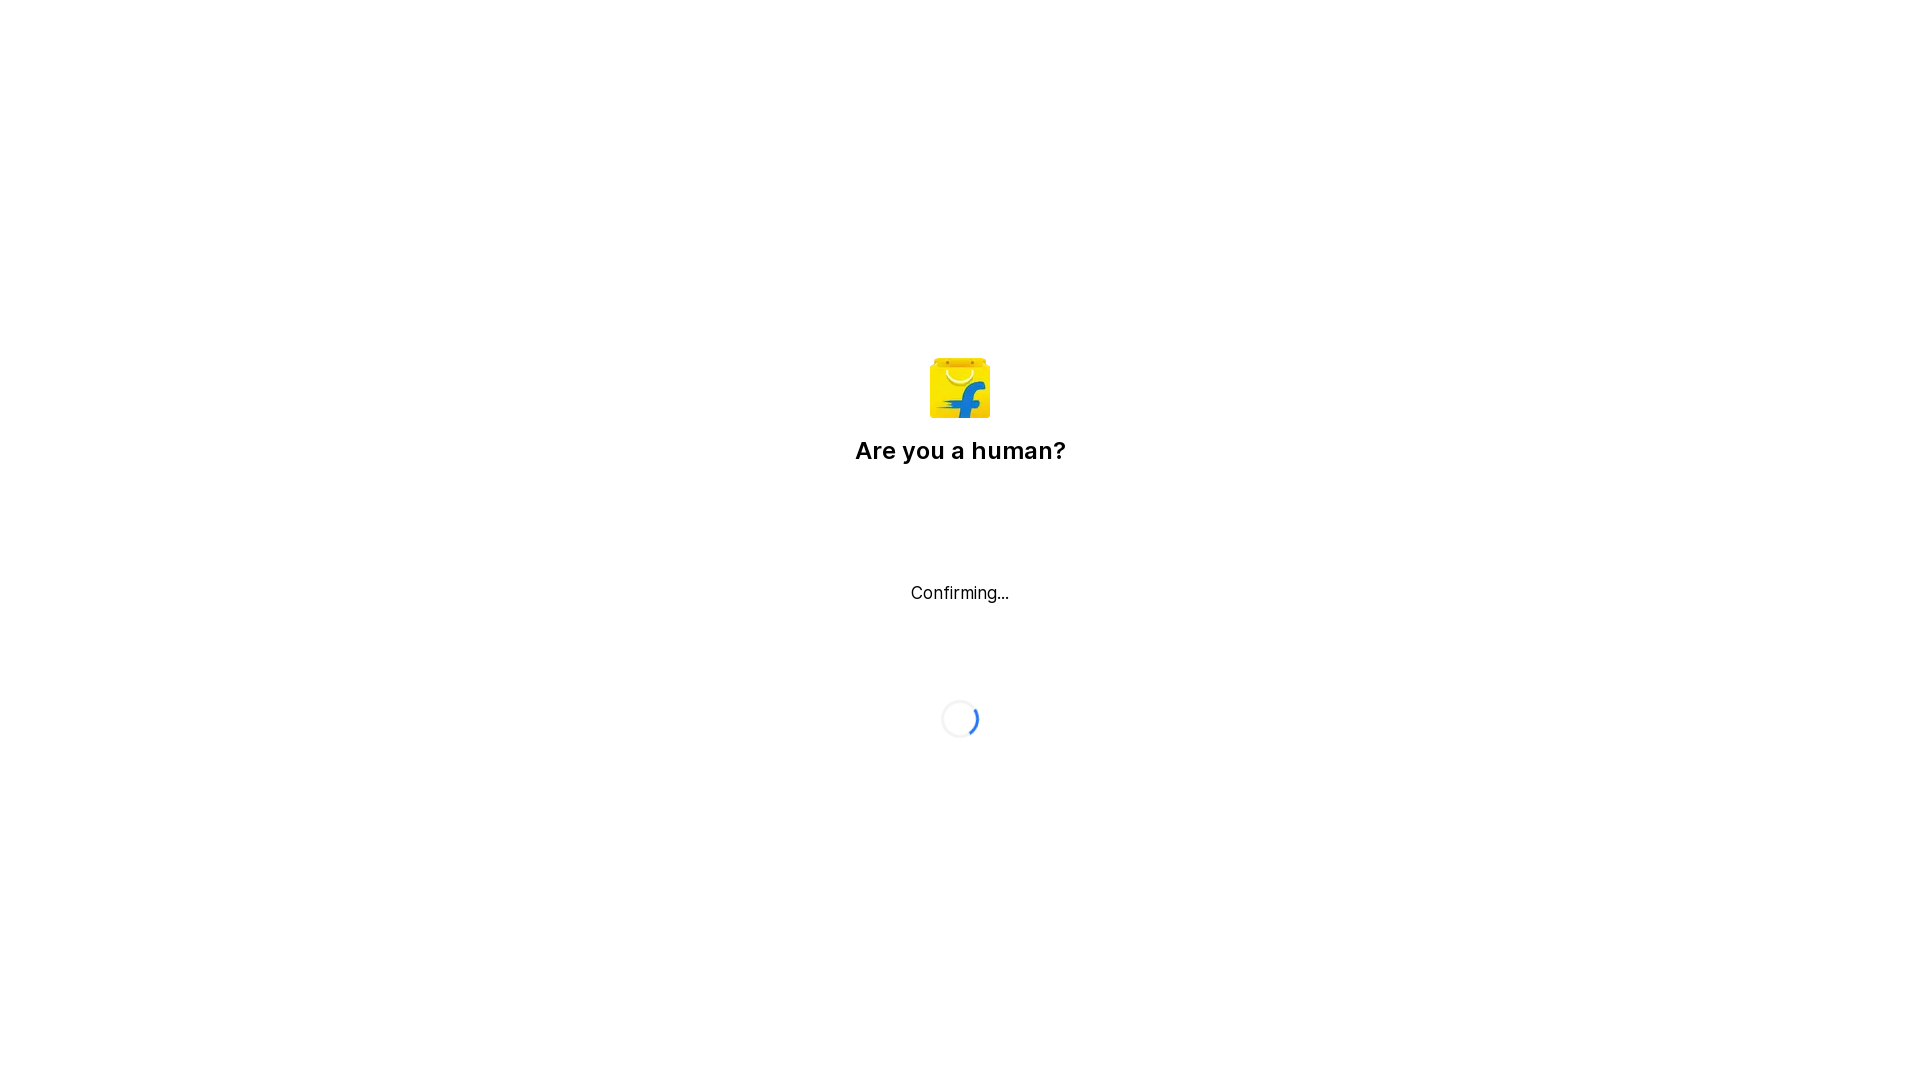

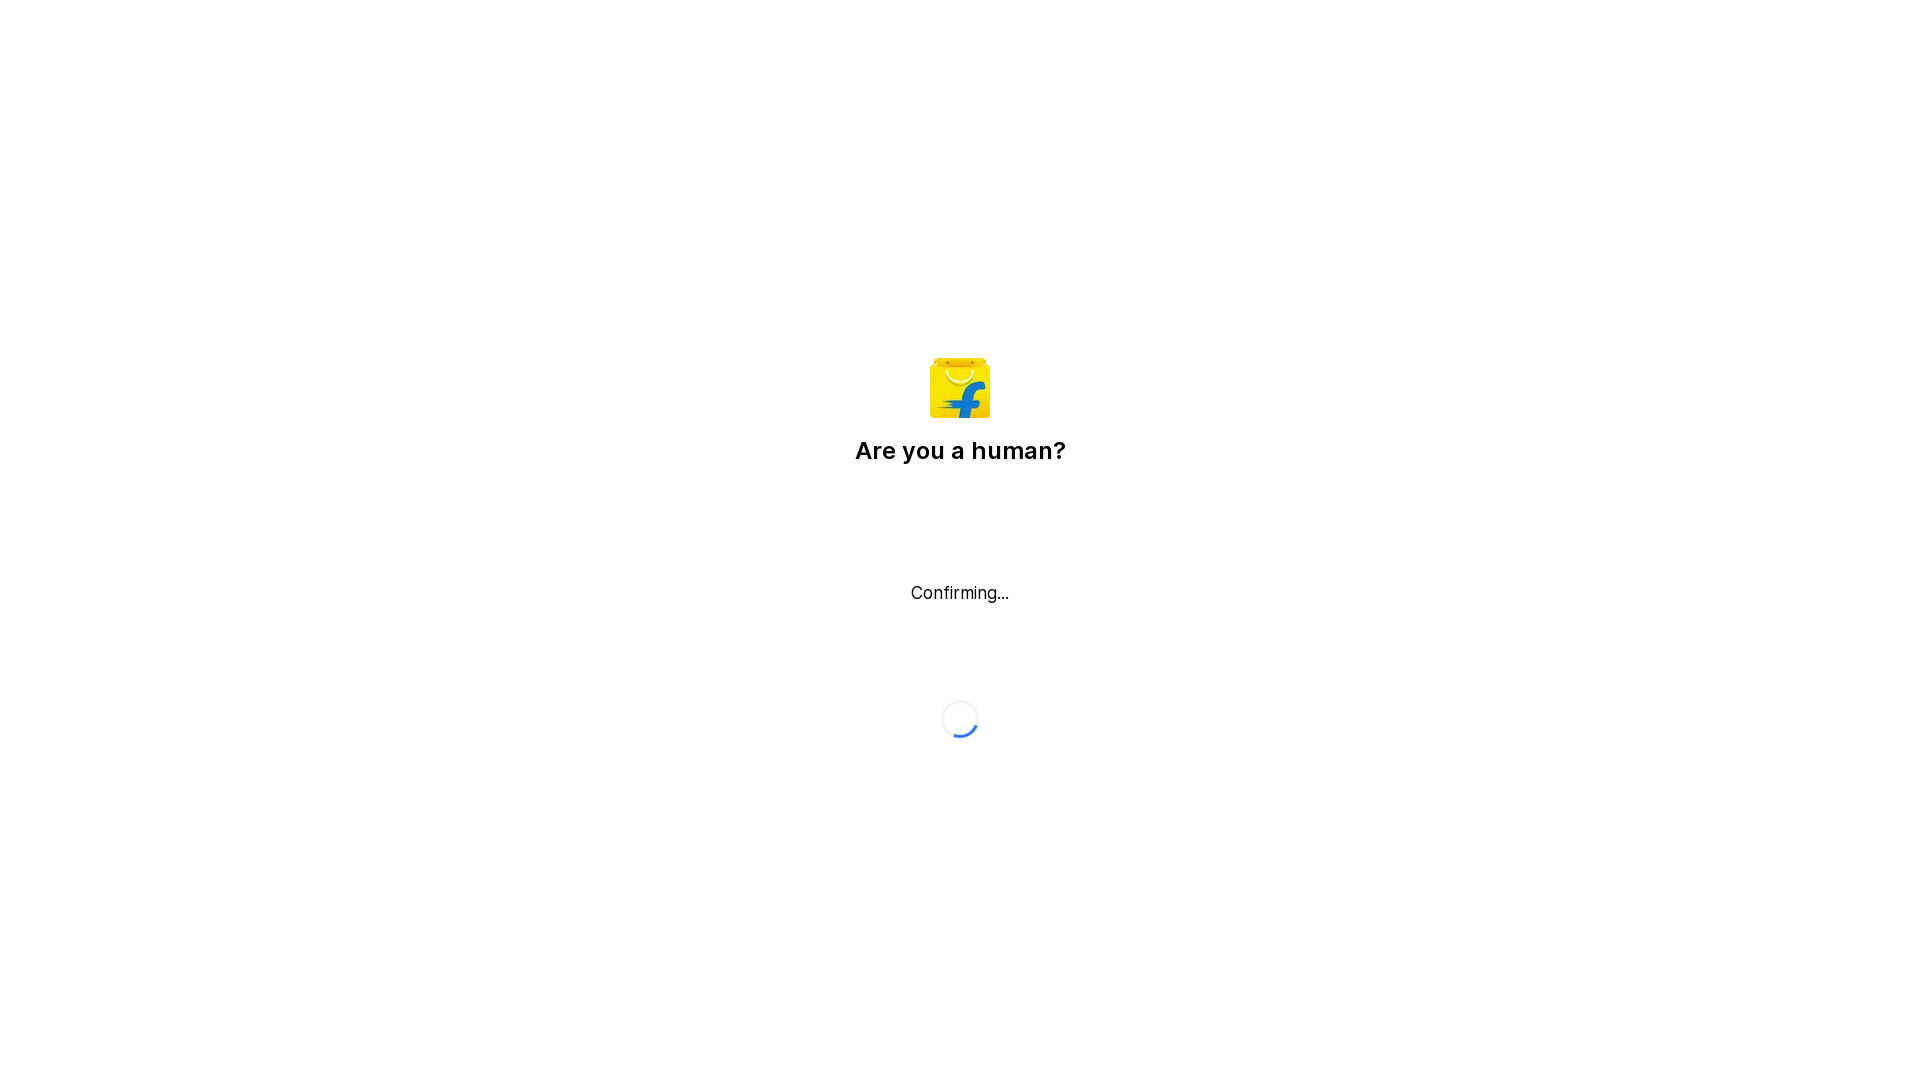